Tests that the Mathematica language entry by Brenton Bostick is displayed correctly in the M languages list.

Starting URL: http://www.99-bottles-of-beer.net/

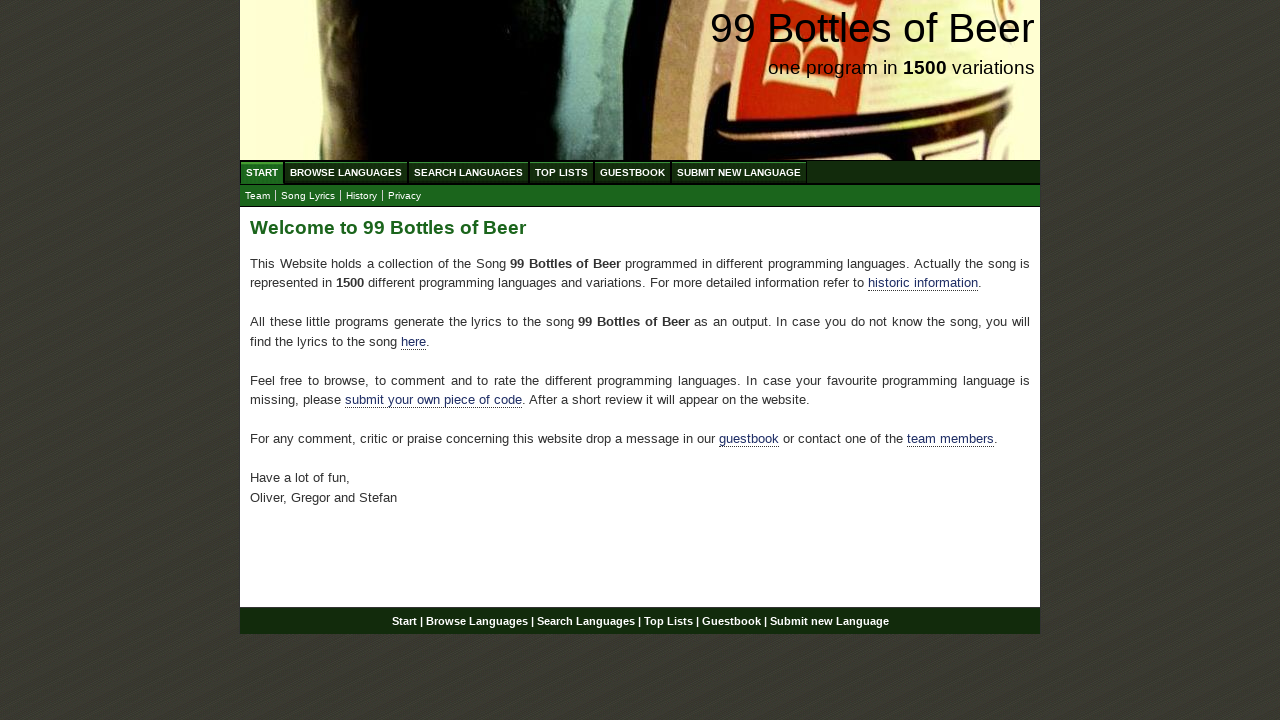

Clicked Browse Languages menu item at (346, 172) on xpath=//ul[@id='menu']//a[@href='/abc.html']
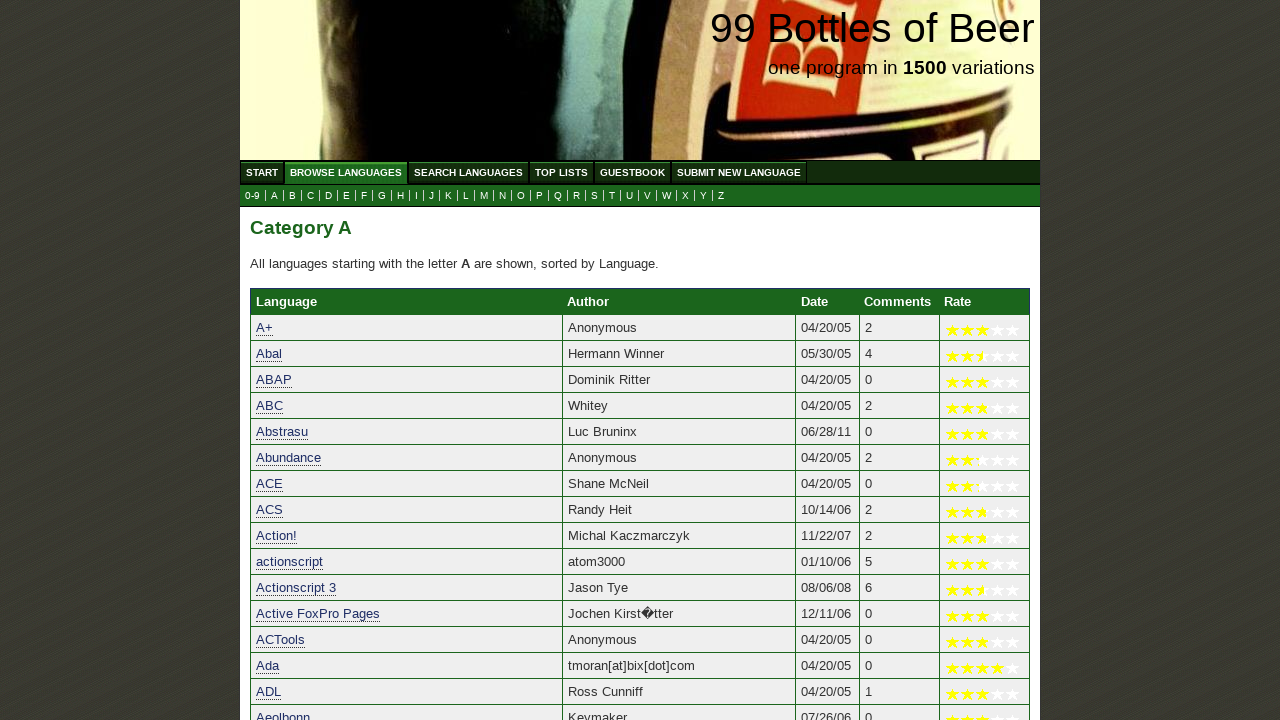

Clicked letter M link to view M languages at (484, 196) on xpath=//a[@href='m.html']
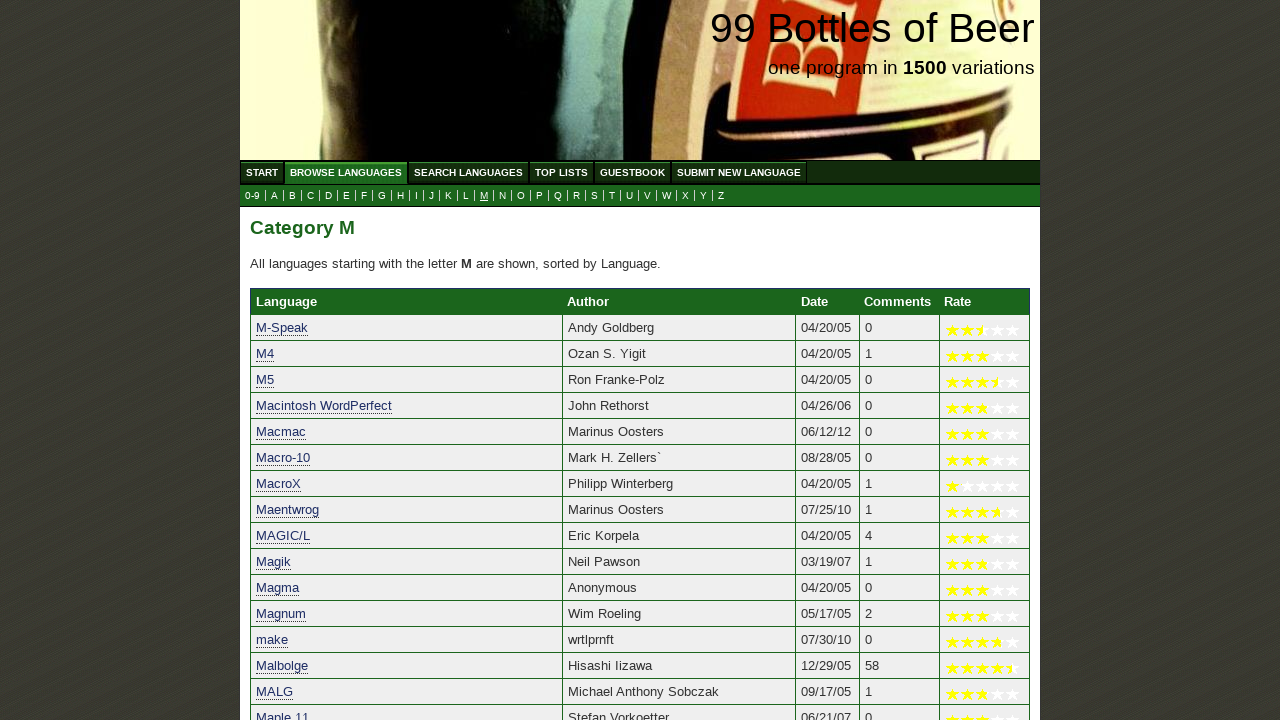

Mathematica entry by Brenton Bostick is visible on the page
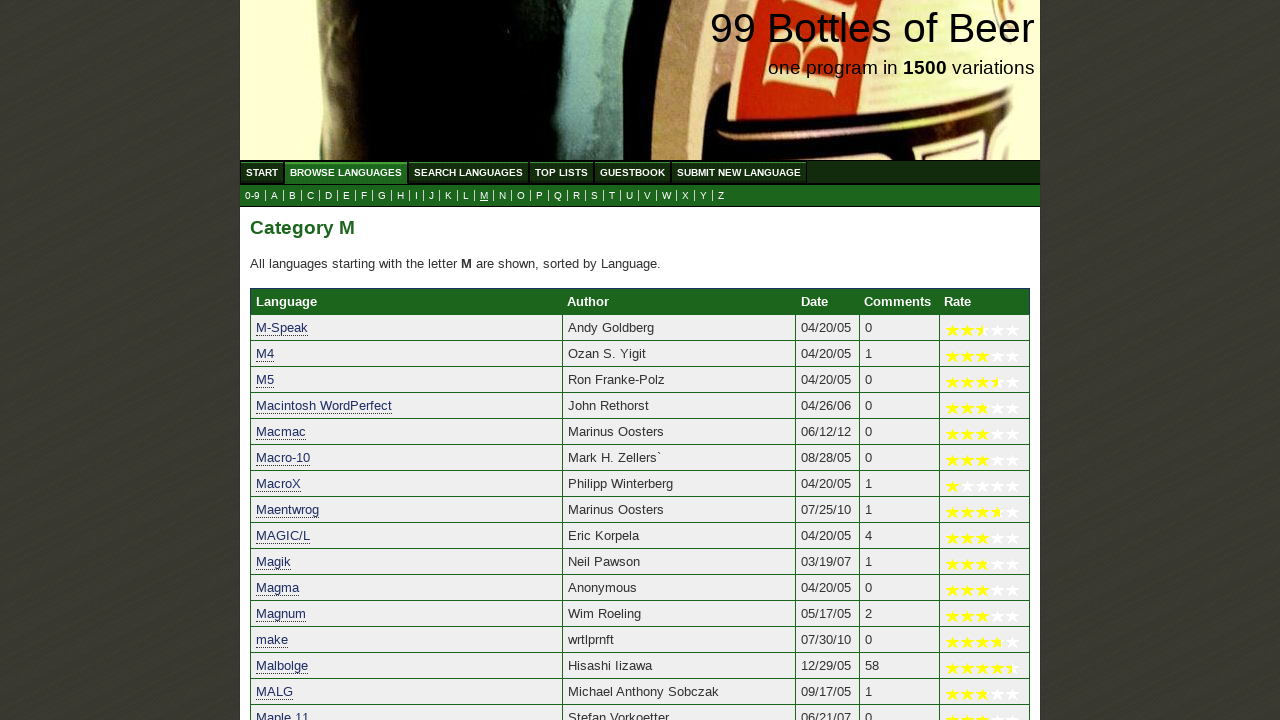

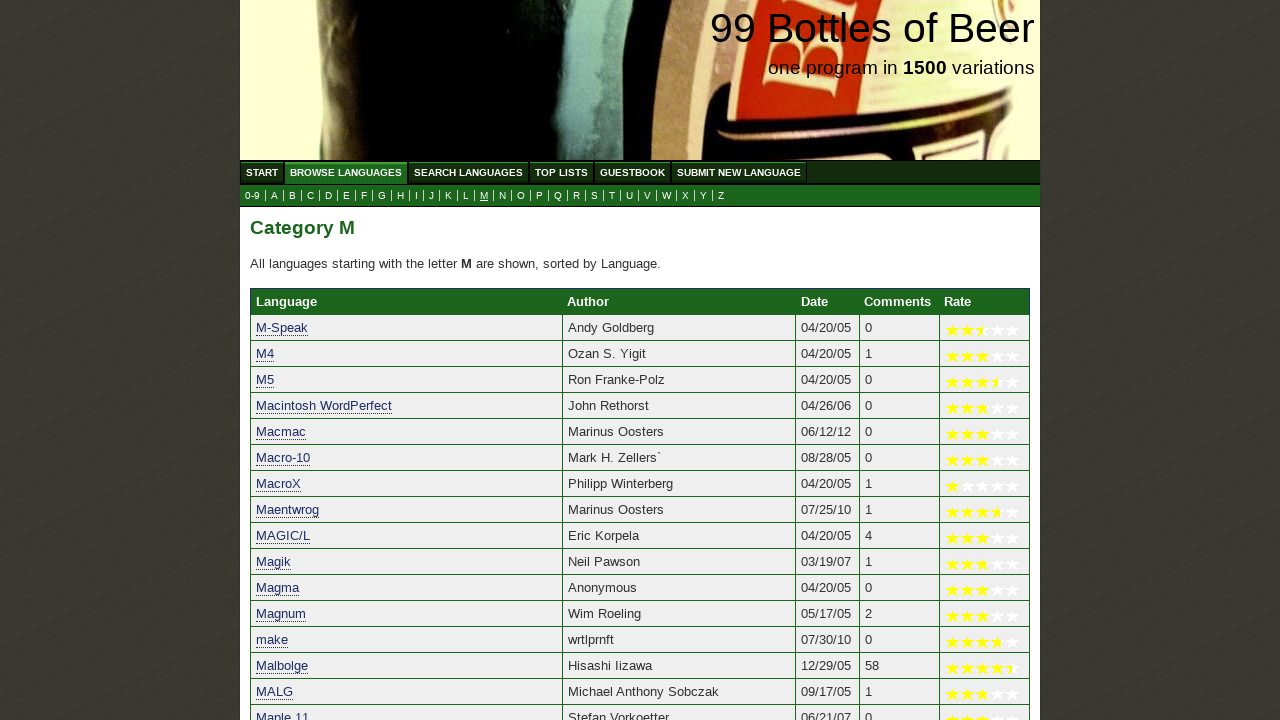